Navigates to Flipkart website and verifies that the URL uses HTTPS protocol for security

Starting URL: https://flipkart.com

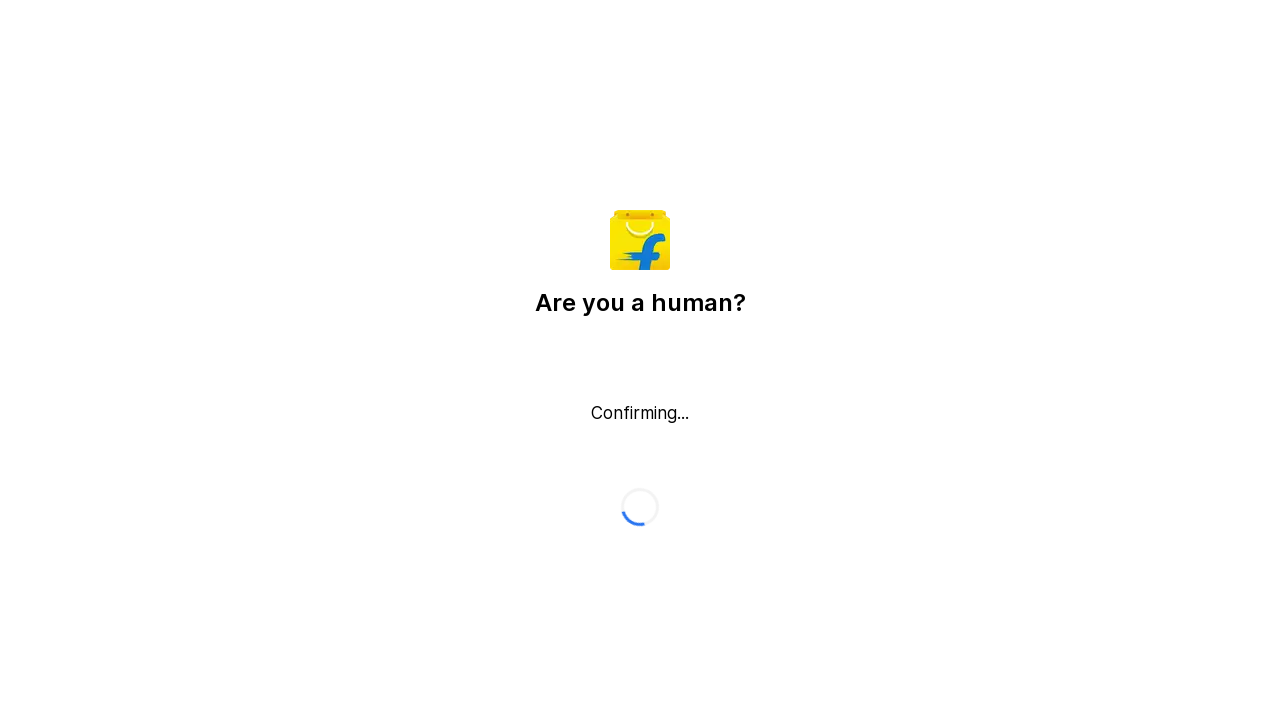

Retrieved current URL from page
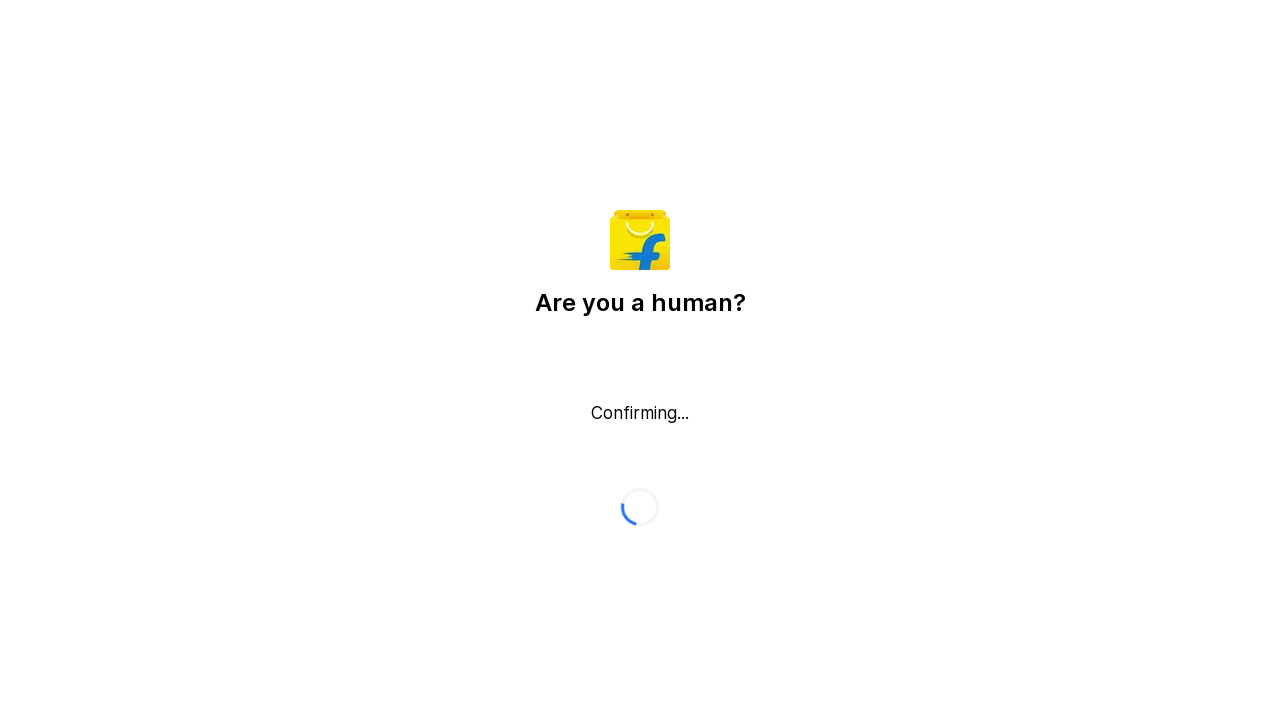

Verified URL uses HTTPS protocol: https://flipkart.com/
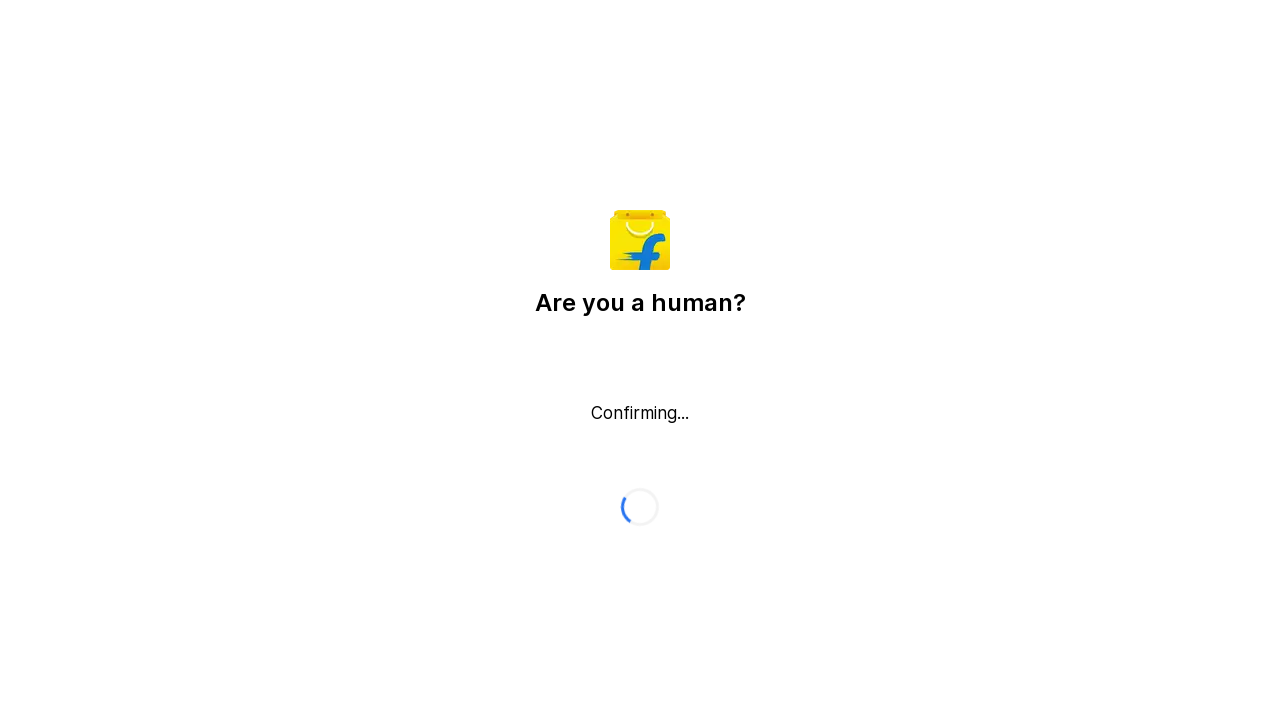

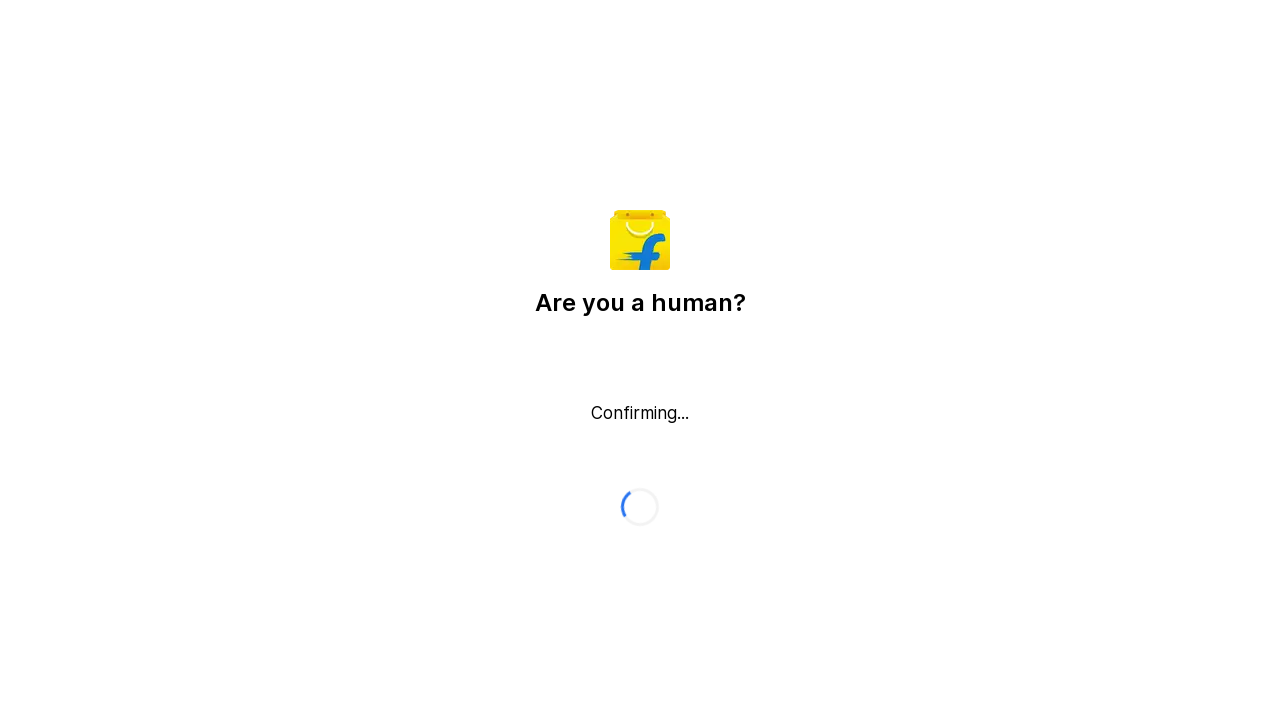